Tests the Add/Remove Elements functionality by navigating to the page, clicking to add elements, verifying they appear, and then removing one element while confirming others remain.

Starting URL: https://the-internet.herokuapp.com/

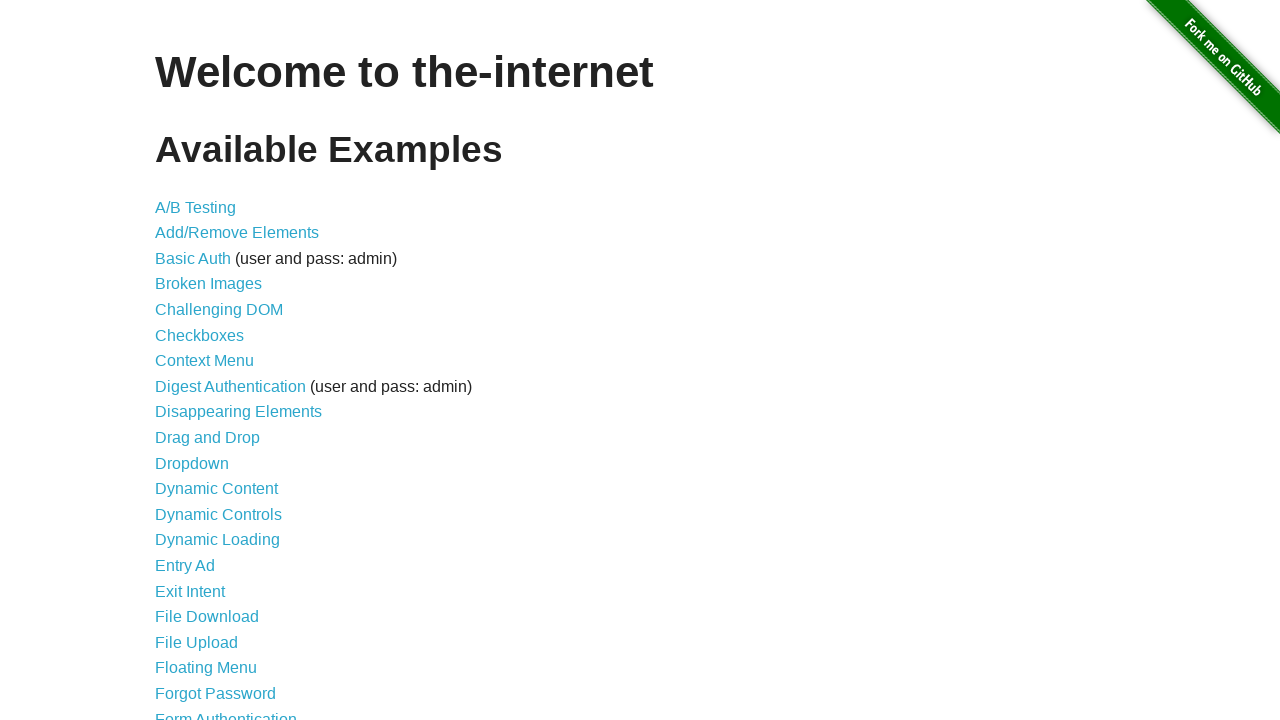

Clicked 'Add/Remove Elements' link to navigate to test page at (237, 233) on text=Add/Remove Elements
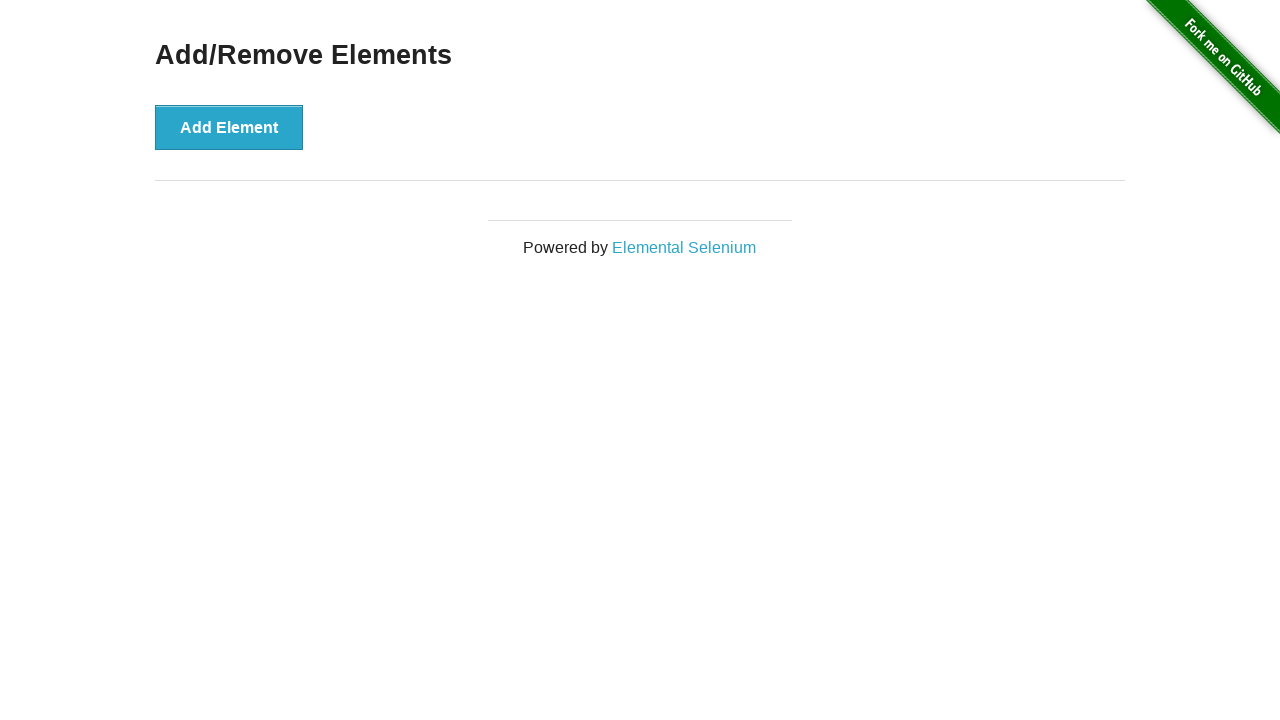

Verified navigation to Add/Remove Elements page
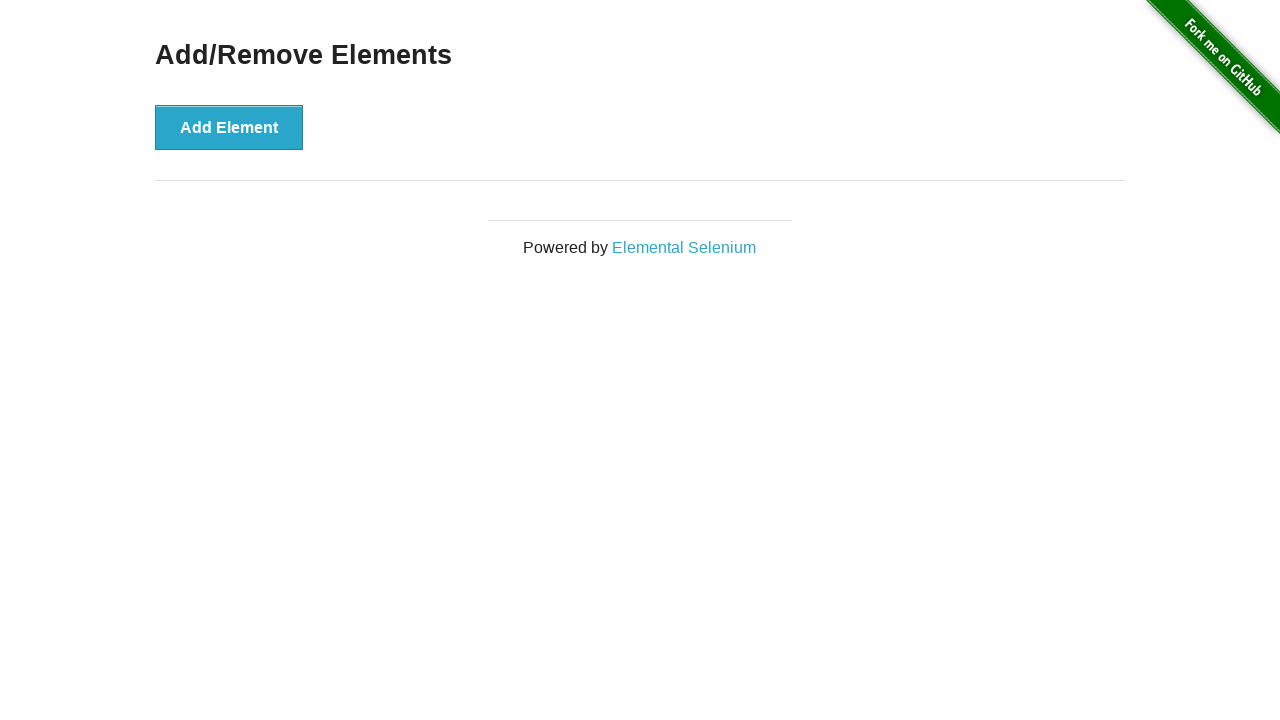

Clicked 'Add Element' button first time at (229, 127) on button:has-text('Add Element')
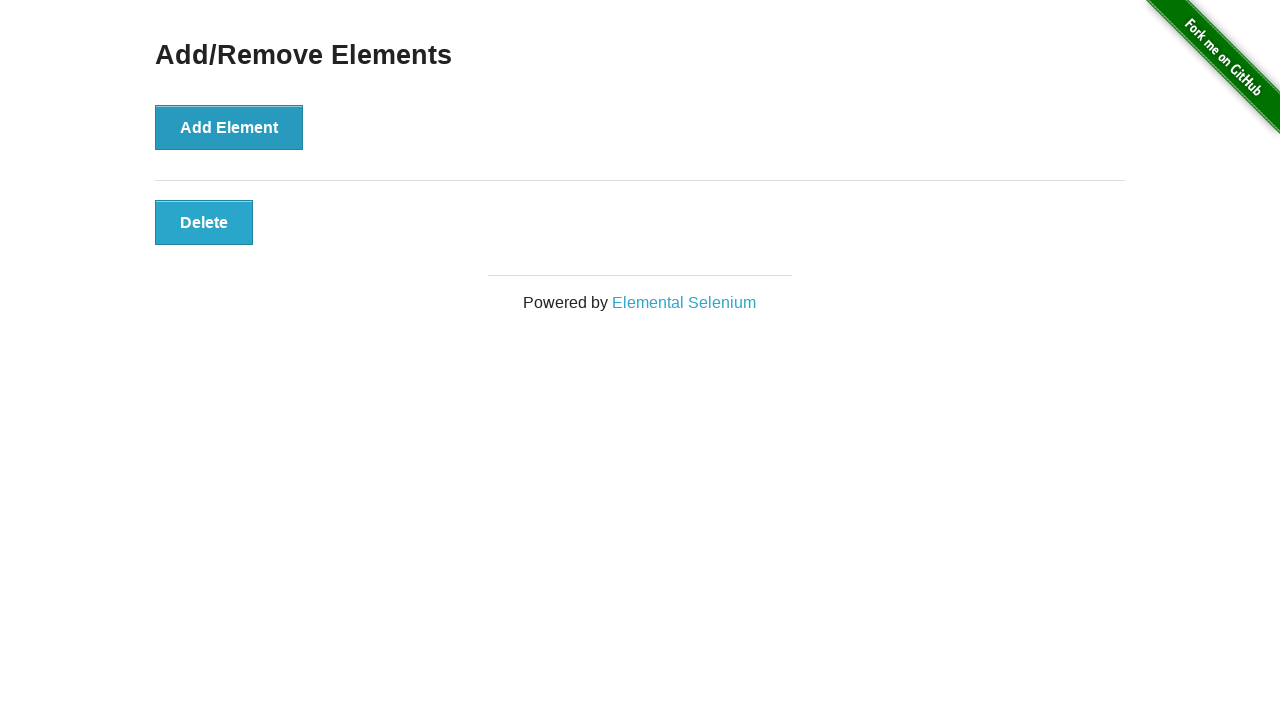

Clicked 'Add Element' button second time at (229, 127) on button:has-text('Add Element')
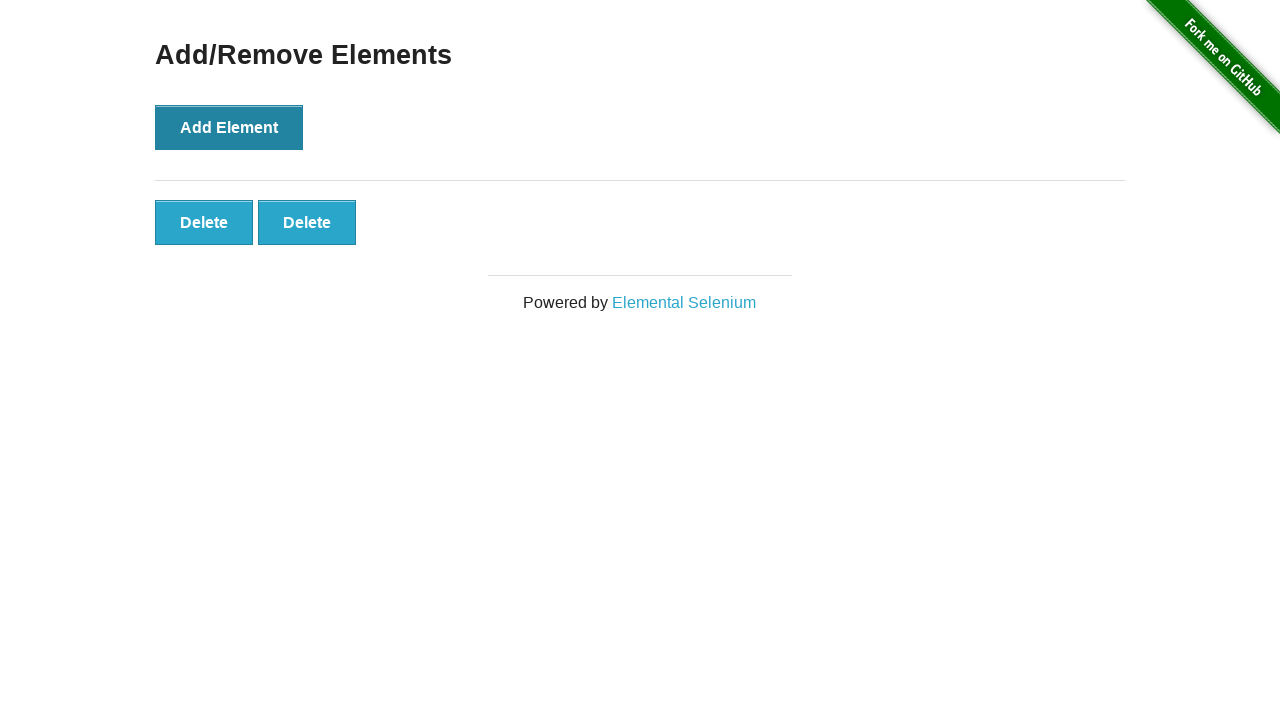

Verified that added elements are present on the page
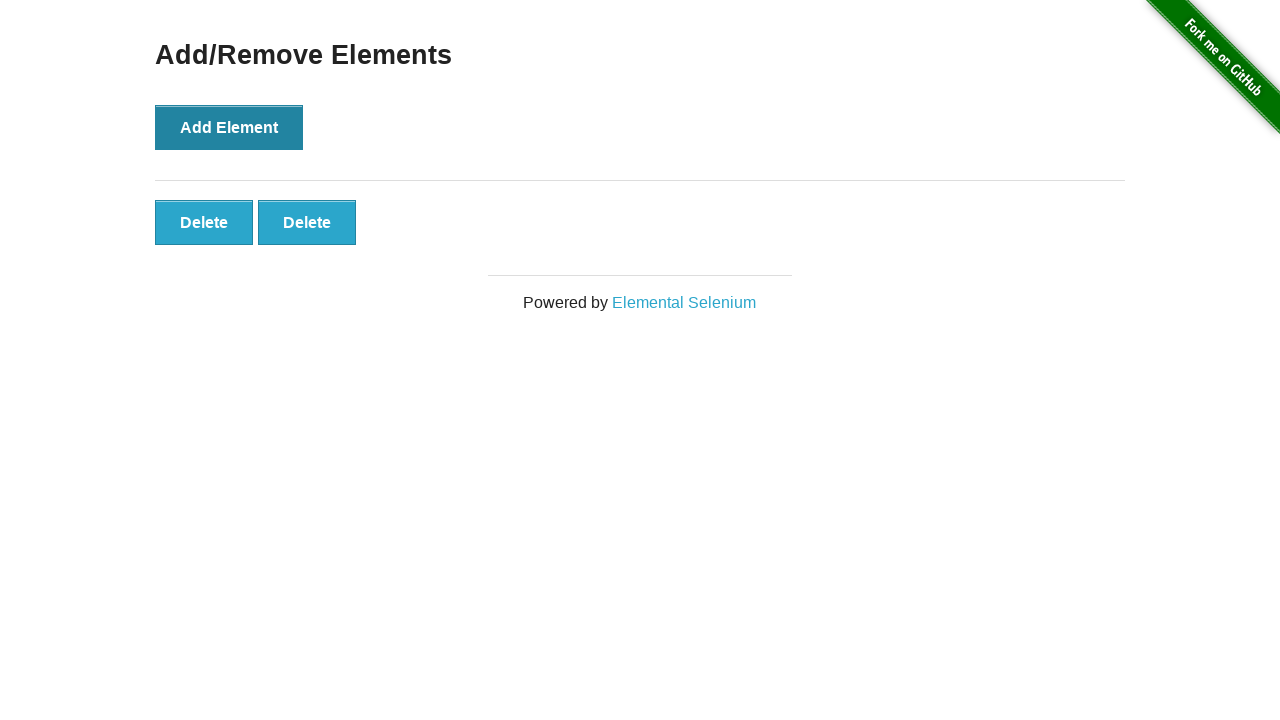

Clicked Delete button to remove one added element at (204, 222) on .added-manually
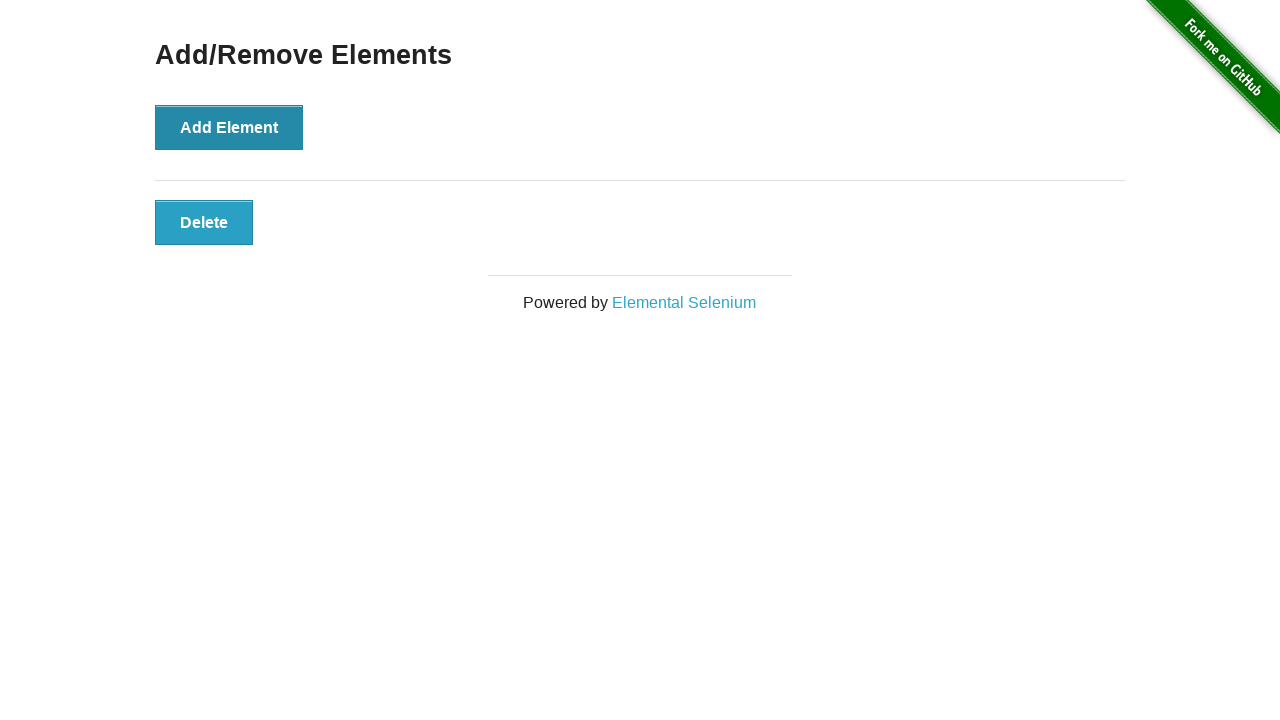

Verified that at least one added element still remains after deletion
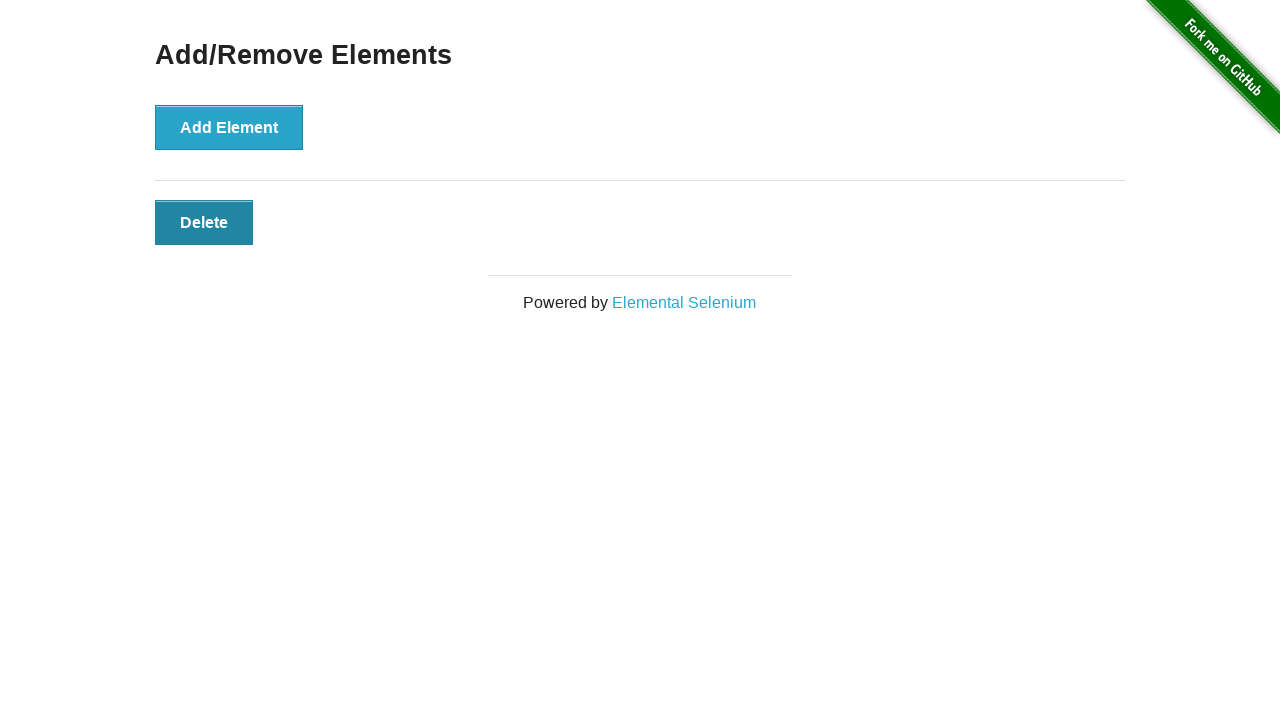

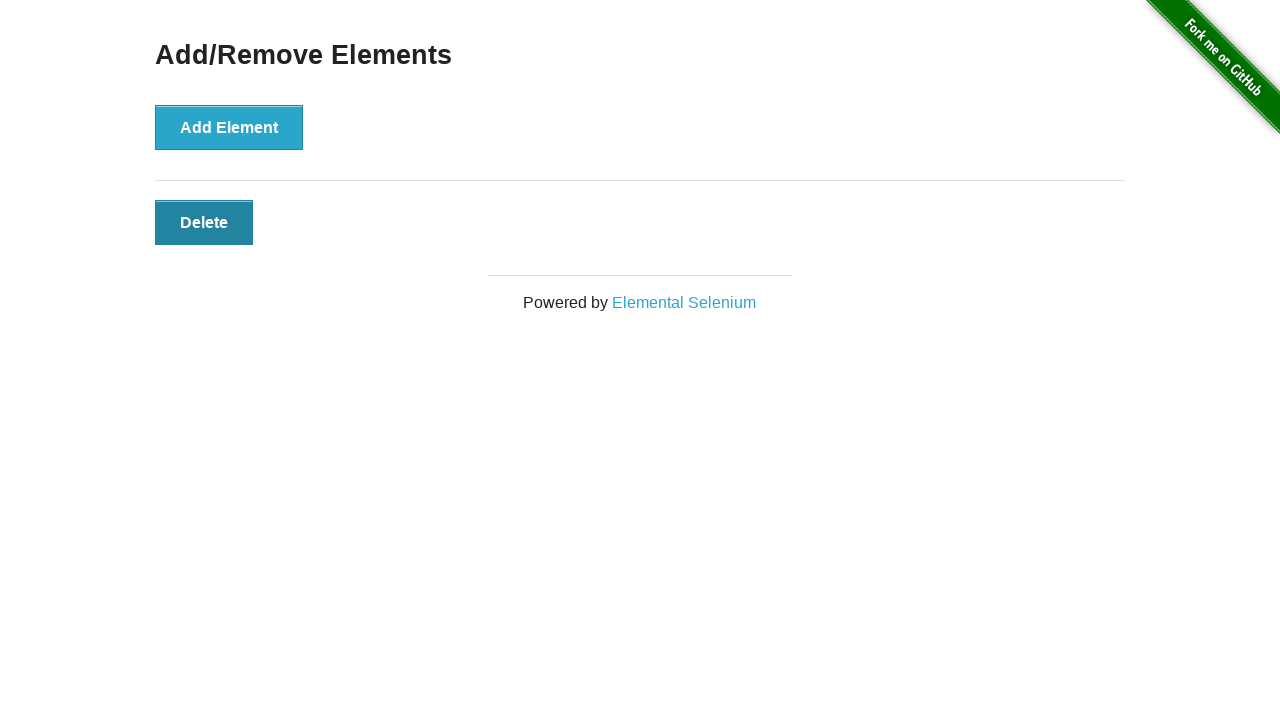